Tests file download functionality by navigating to a download page, clicking on file links to initiate downloads, and verifying the download completes successfully.

Starting URL: http://the-internet.herokuapp.com/download

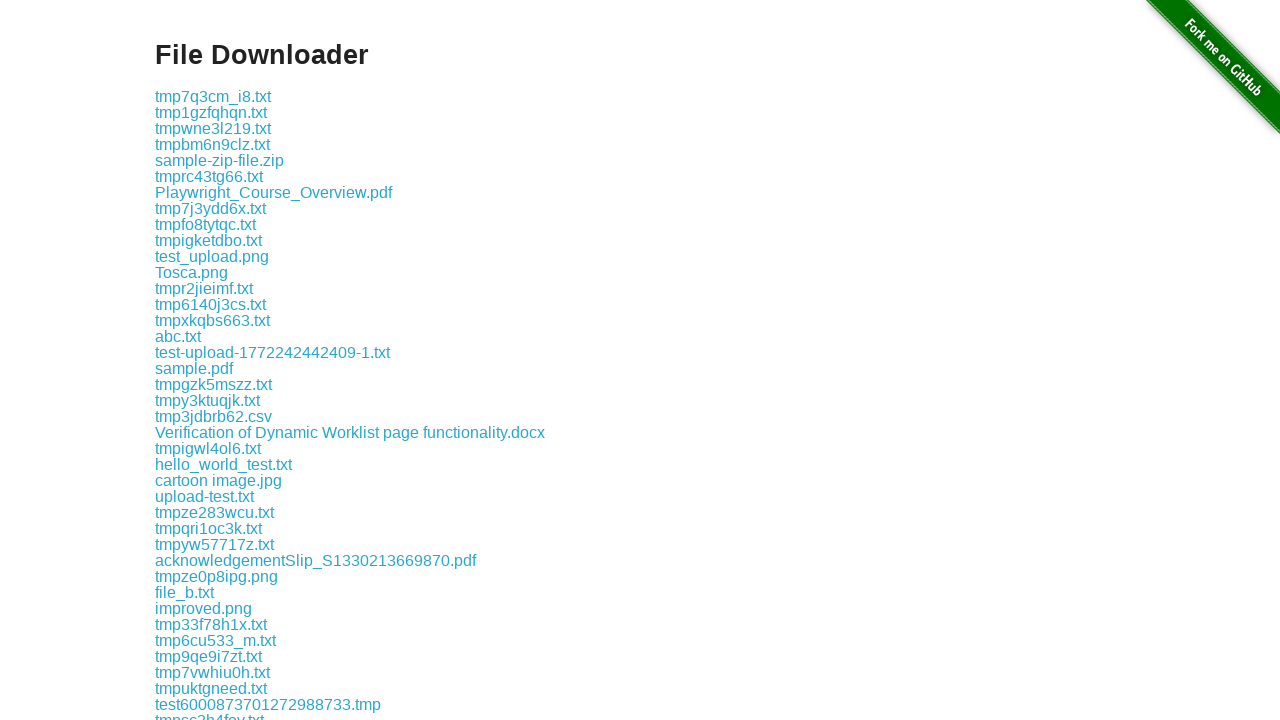

Clicked on 'some-file.txt' download link at (198, 360) on a:has-text('some-file.txt')
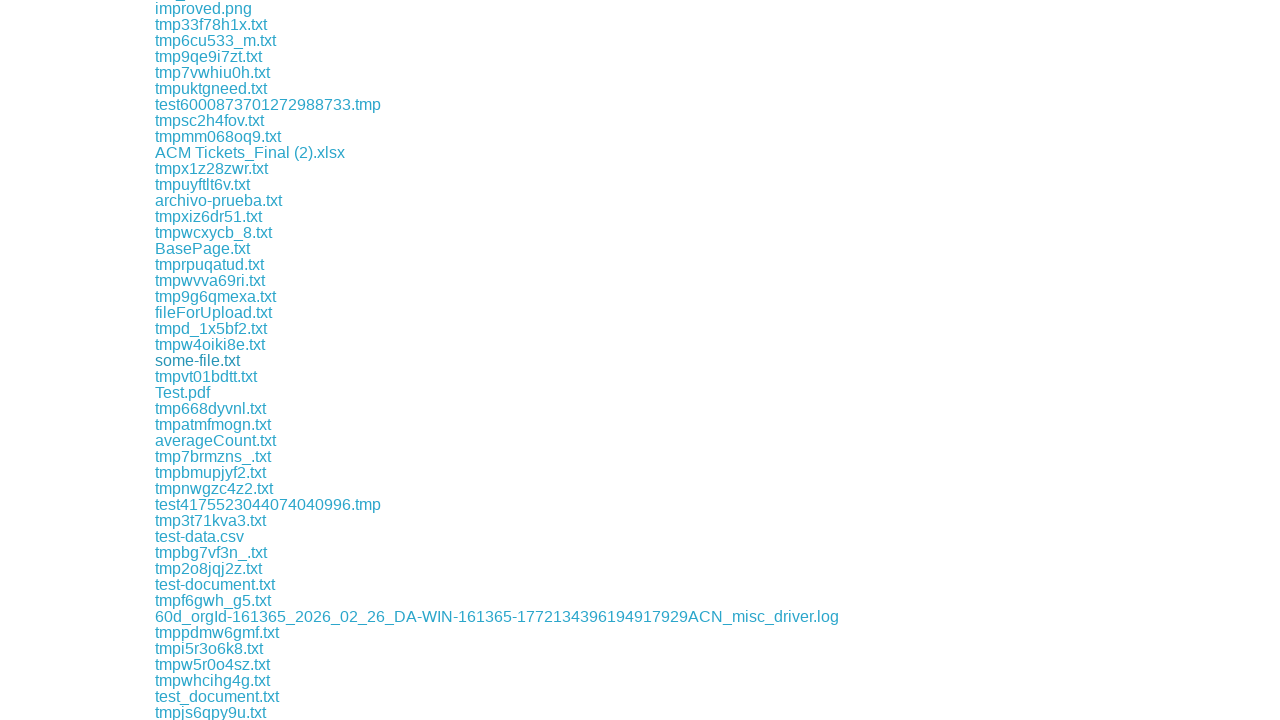

Clicked on download link in example section at (213, 96) on .example a
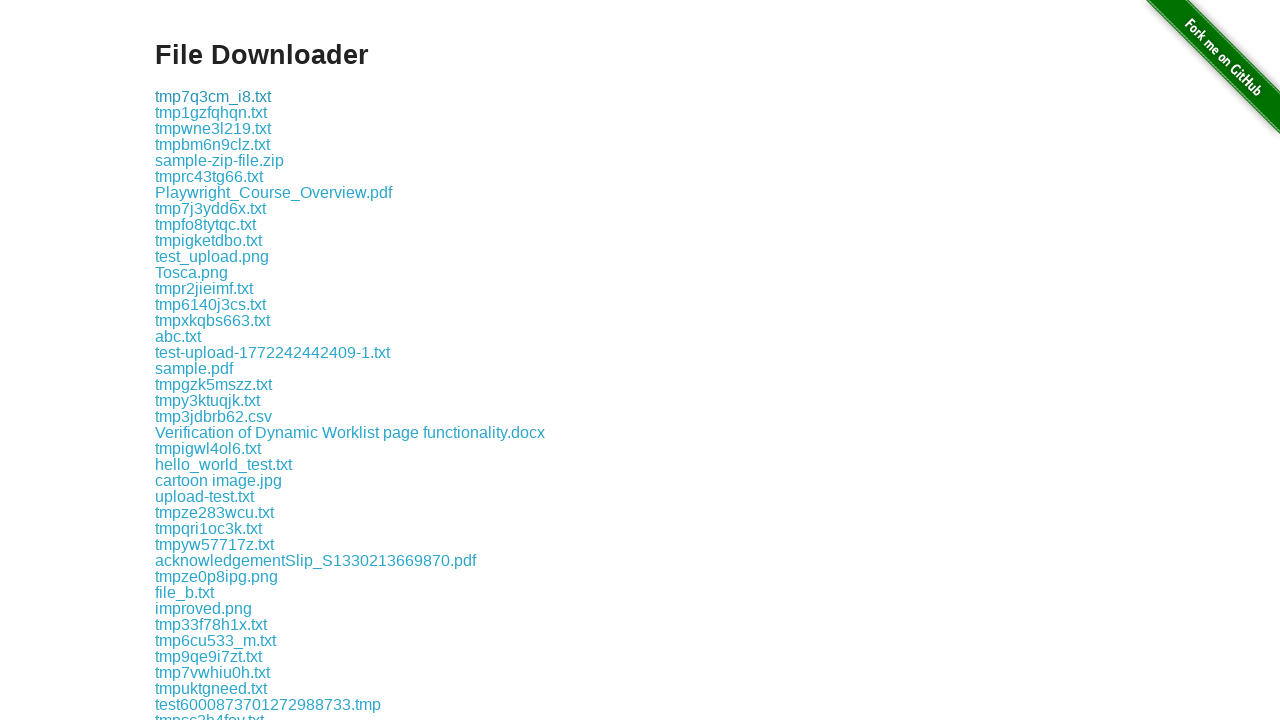

Waited 2 seconds for download to complete
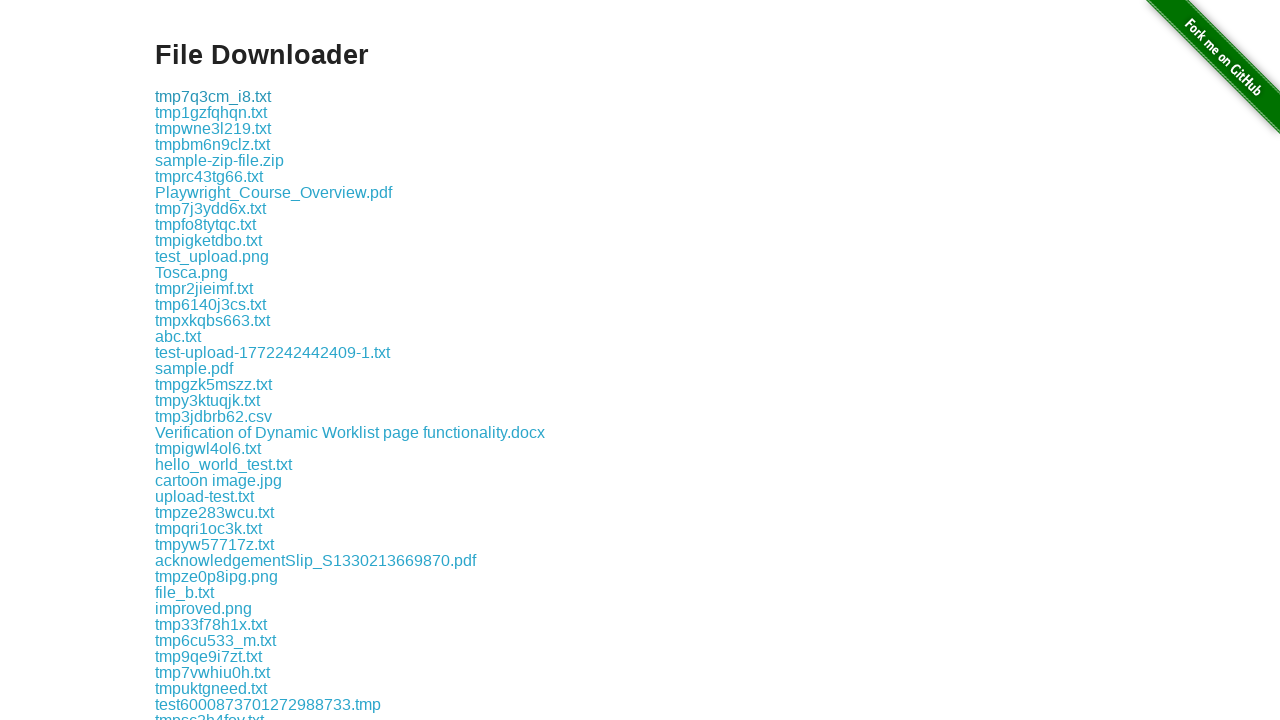

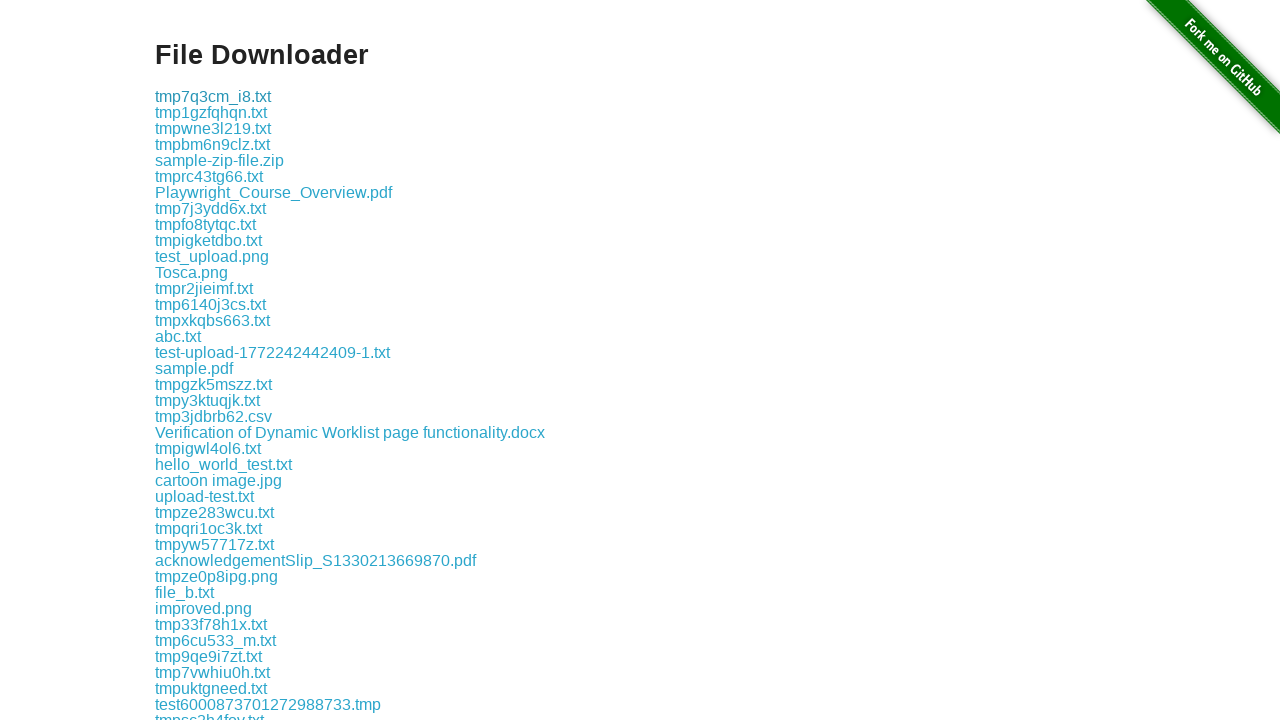